Tests a math challenge form by reading an input value from the page, calculating the result using a logarithmic formula, filling in the answer, checking required checkboxes, and submitting the form.

Starting URL: http://suninjuly.github.io/math.html

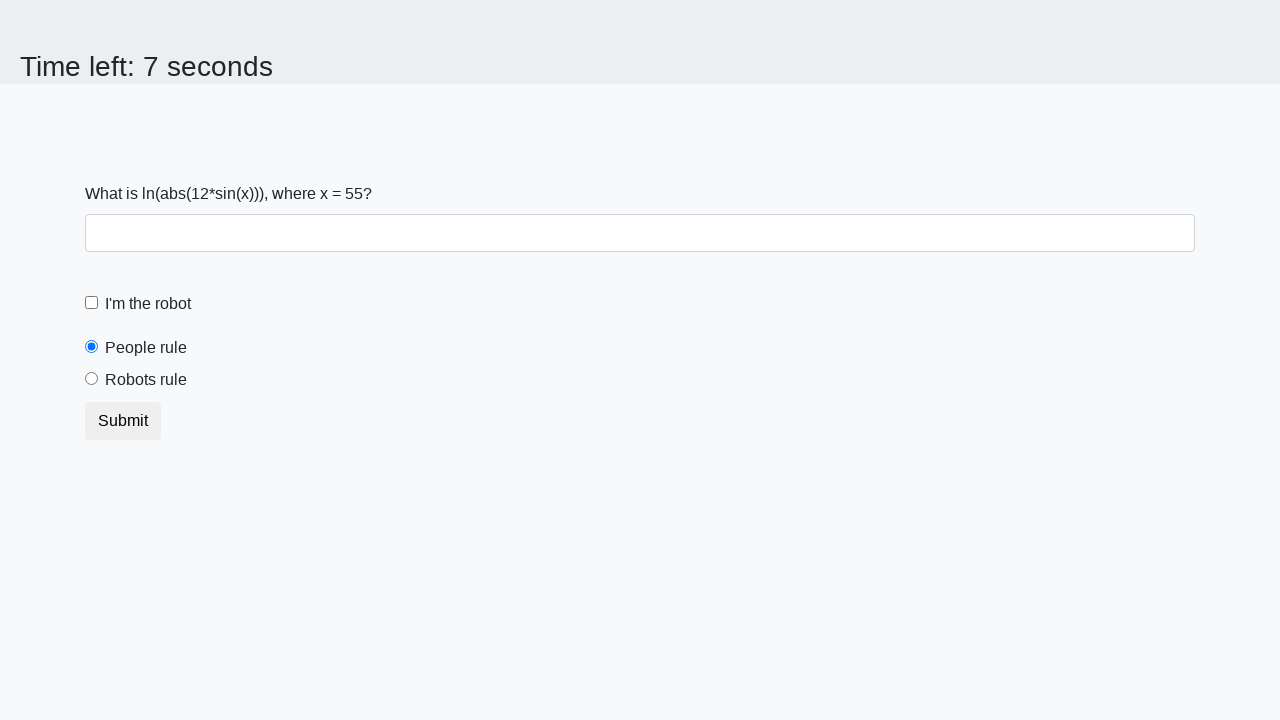

Located and read the x value from #input_value element
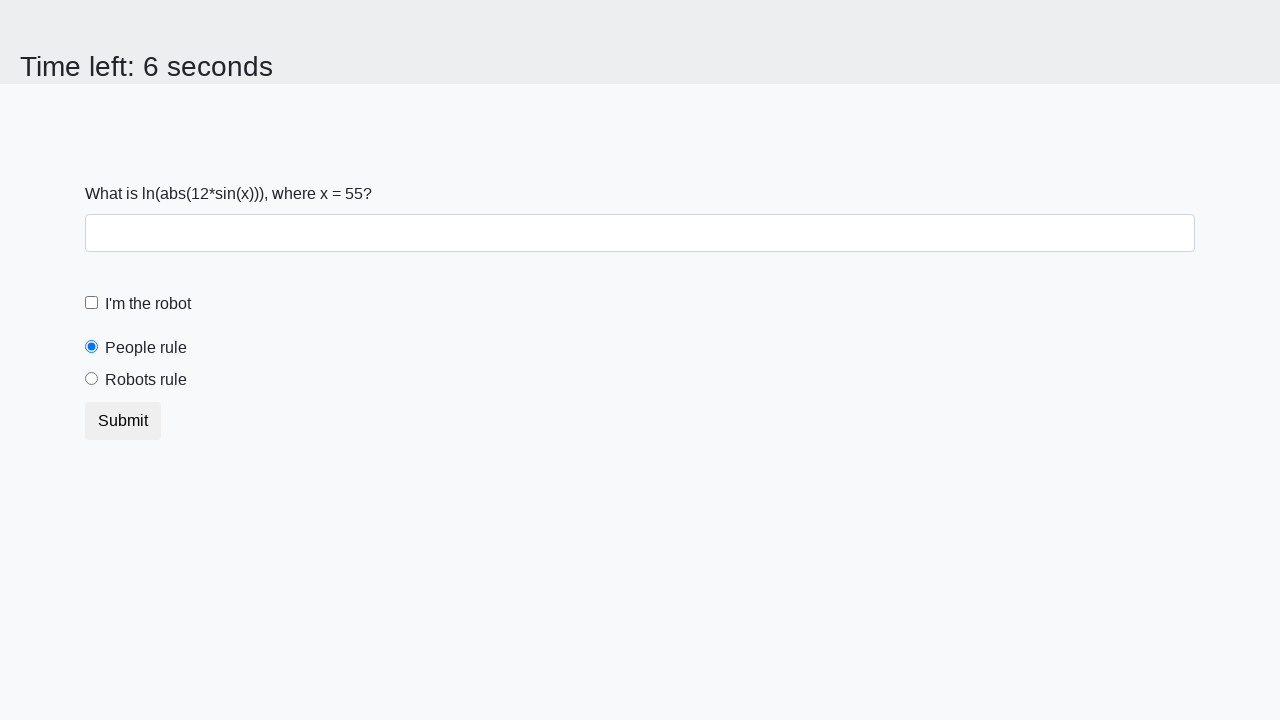

Calculated answer using logarithmic formula: log(abs(12*sin(55))) = 2.4846617931716857
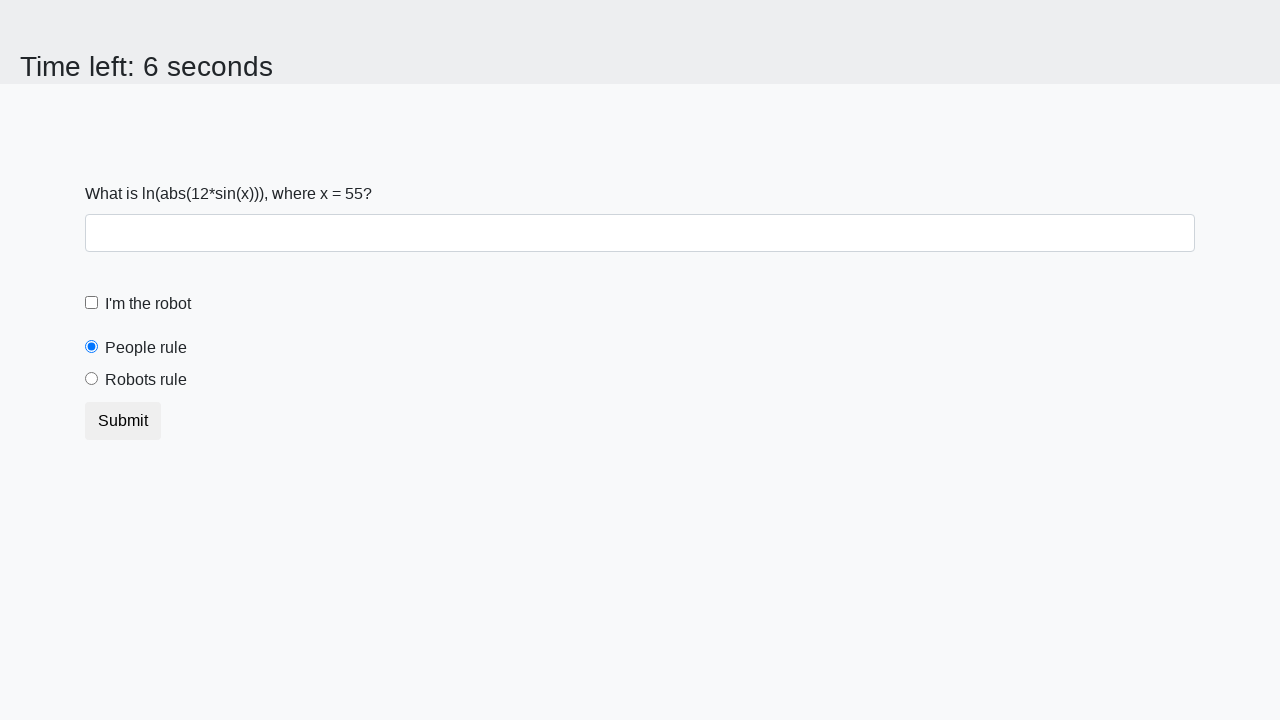

Filled answer field with calculated value: 2.4846617931716857 on #answer
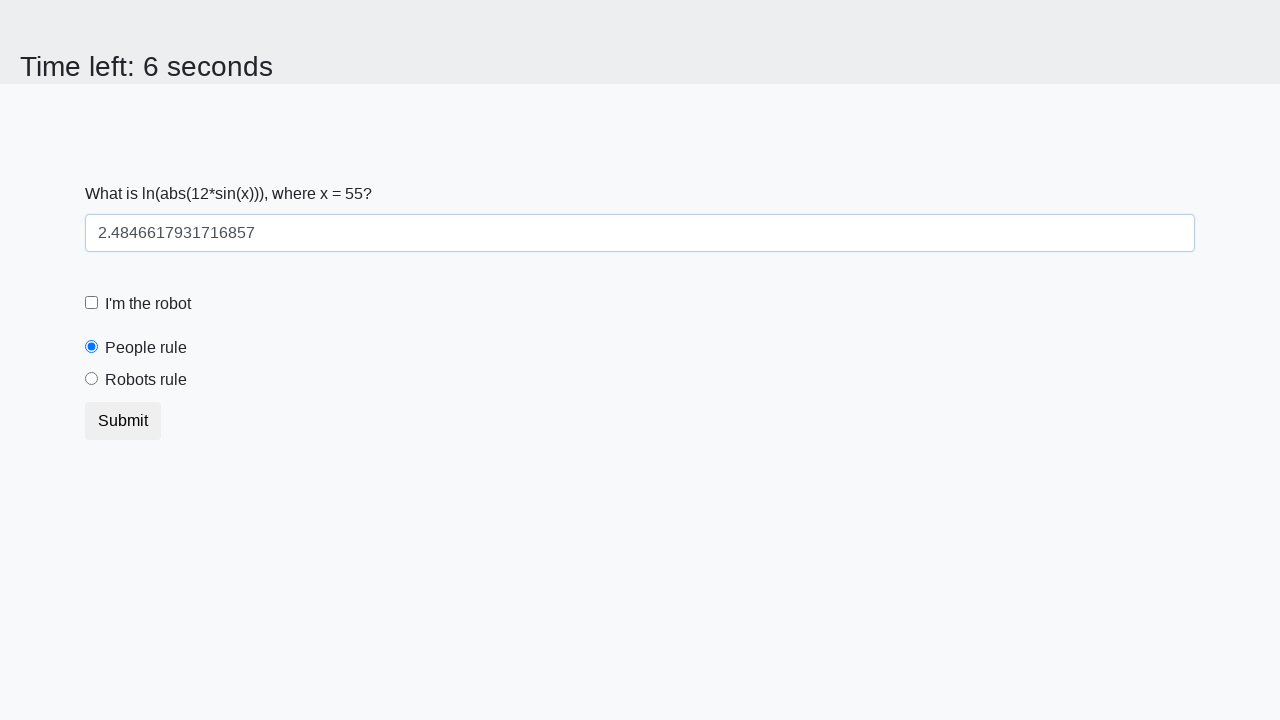

Checked the robot checkbox at (92, 303) on #robotCheckbox
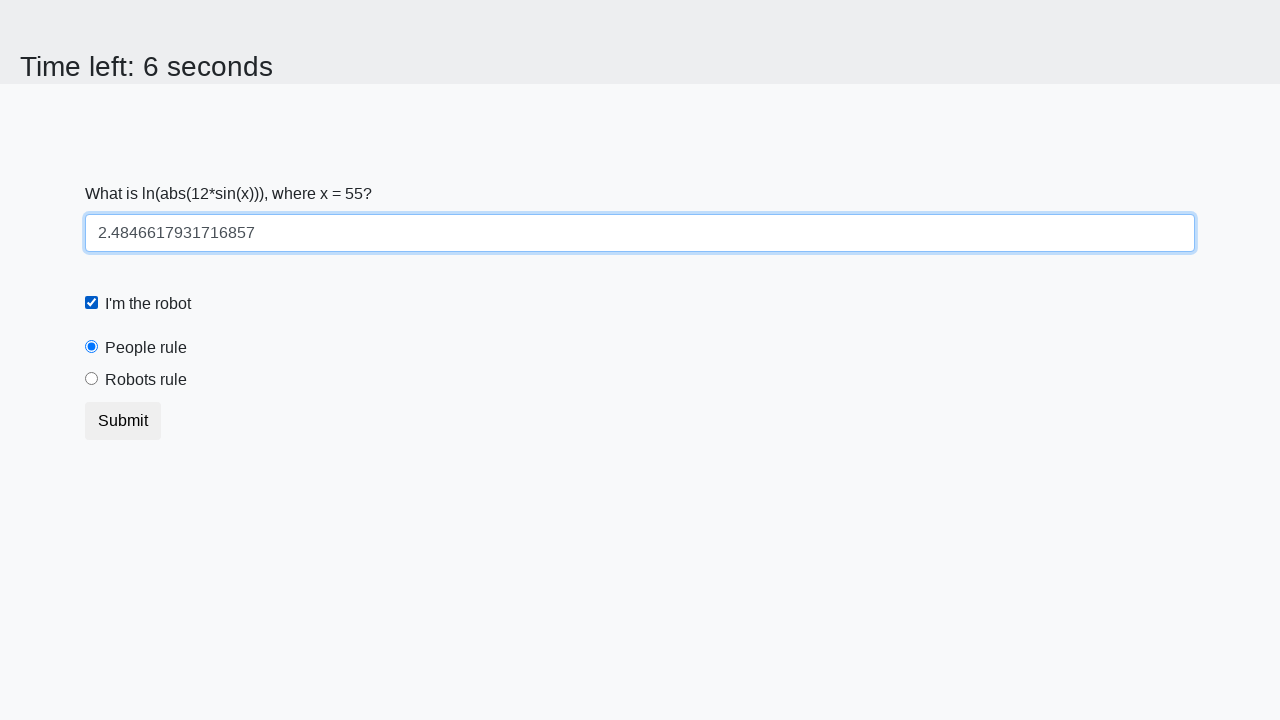

Checked the robots rule checkbox at (92, 379) on #robotsRule
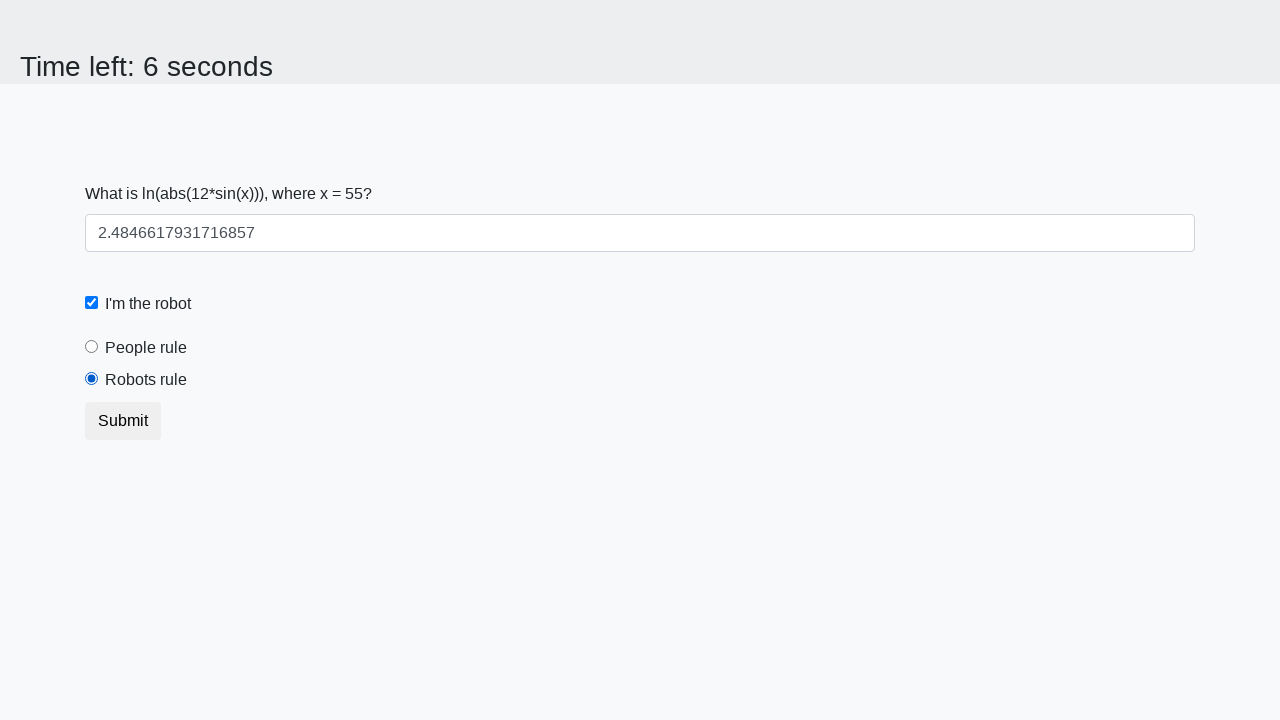

Clicked the submit button to submit the math challenge form at (123, 421) on button.btn
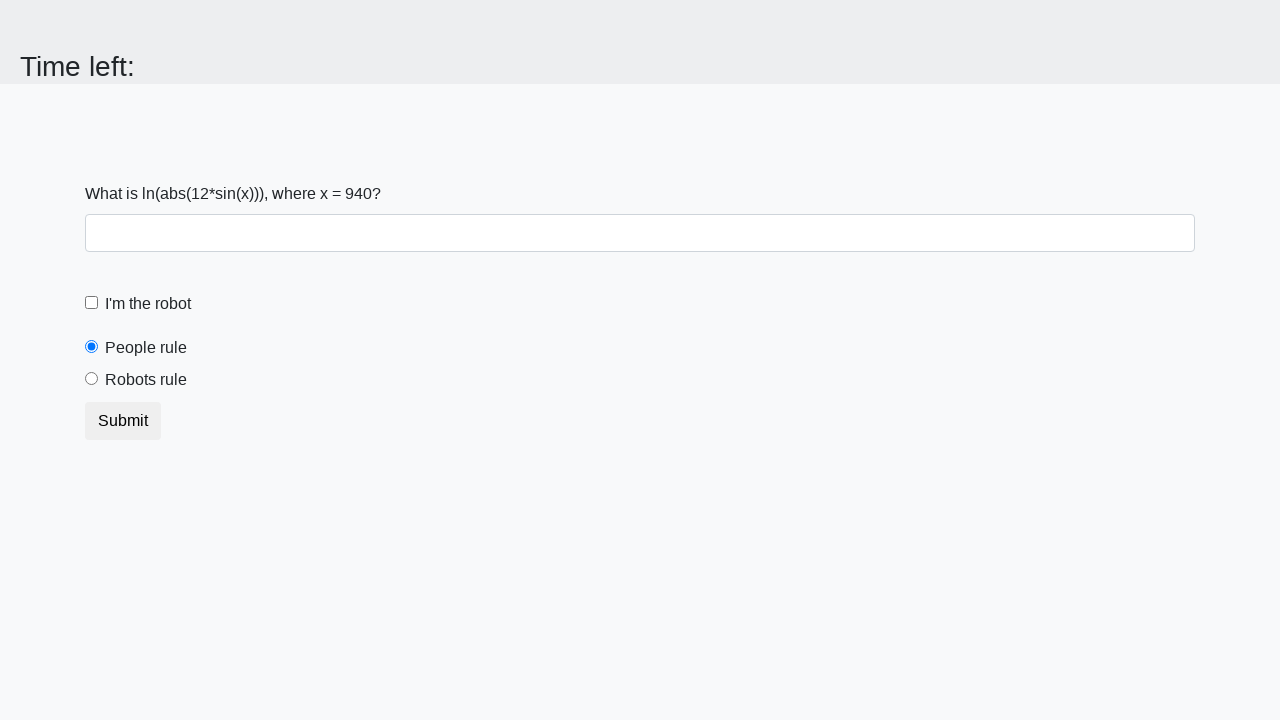

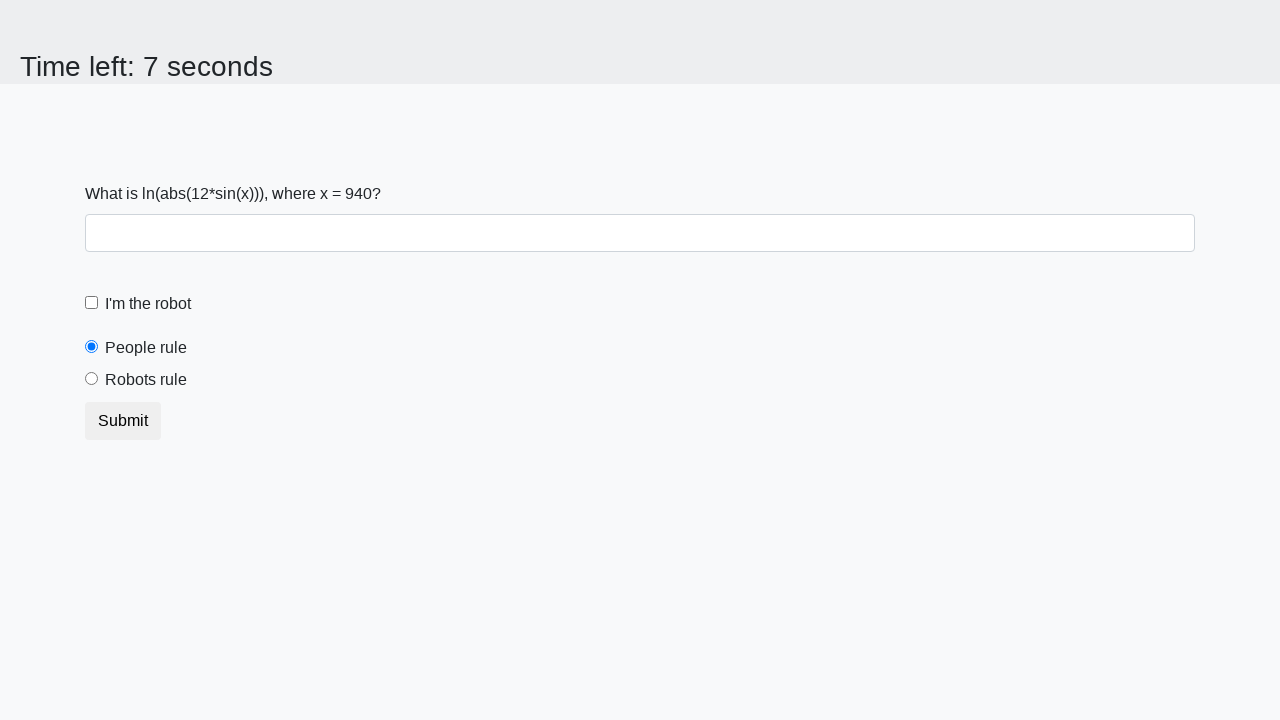